Tests searching for author "Пелевин" (Pelevin) on a Russian bookstore website and verifies results are displayed

Starting URL: https://www.chitai-gorod.ru/

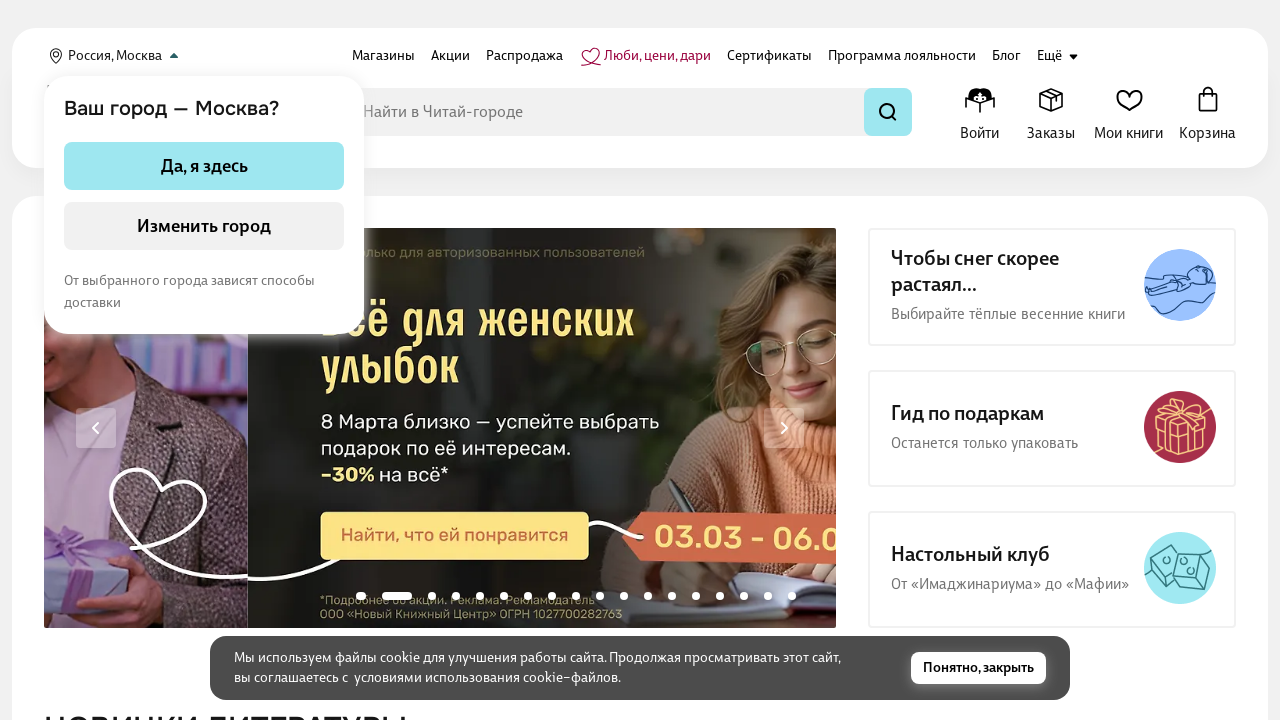

Filled search field with author name 'Пелевин' on input[type='search'], input[name='phrase'], input[placeholder*='Поиск']
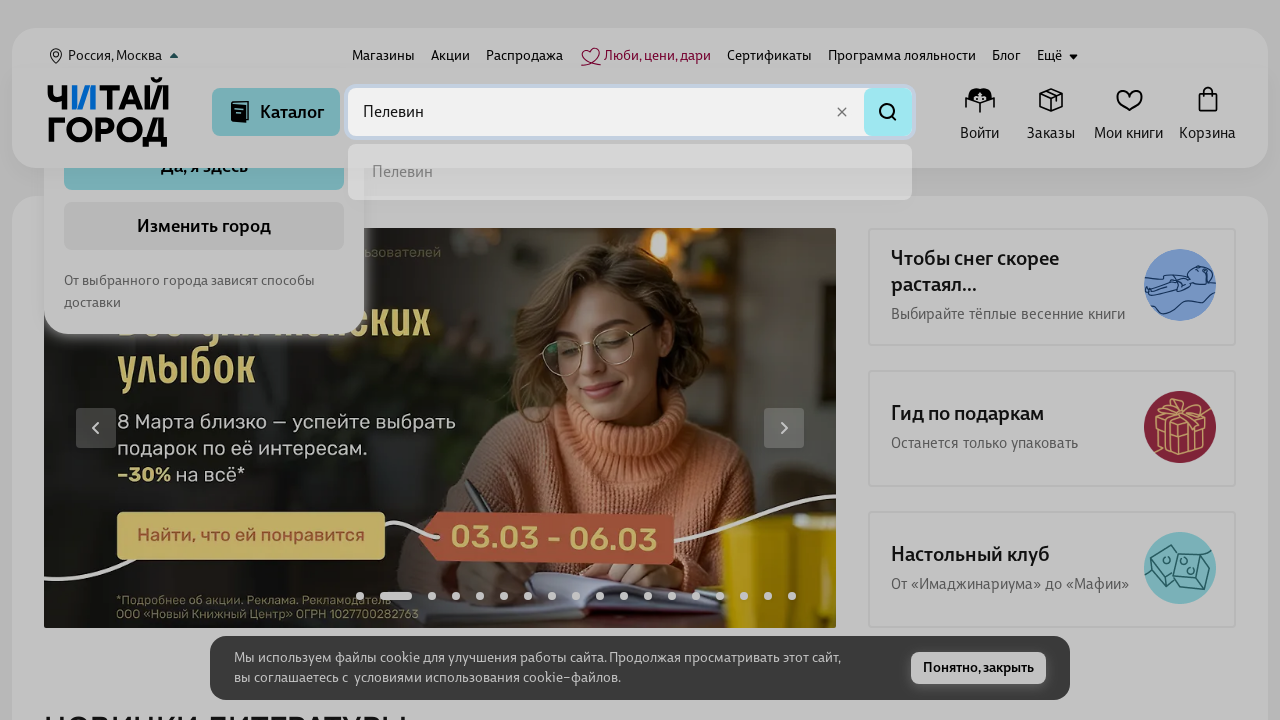

Clicked search button to search for author at (888, 112) on button[type='submit'], button[aria-label*='поиск'], .search-form__submit
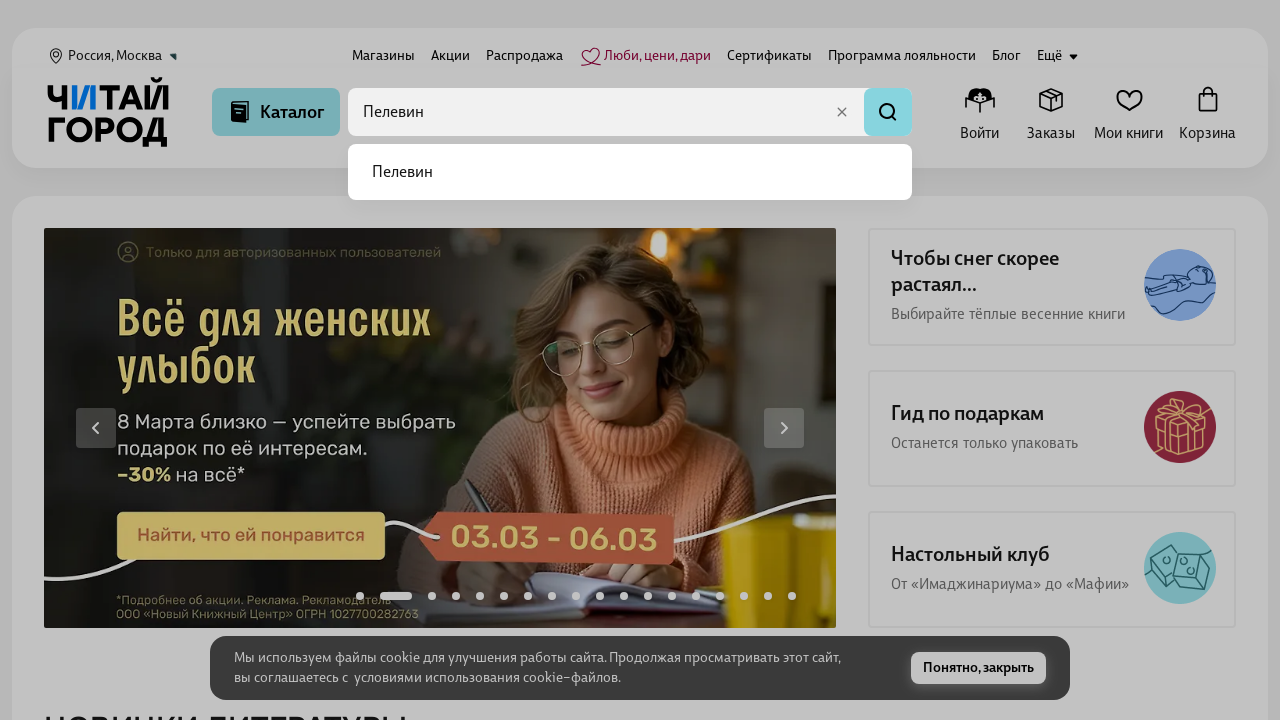

Search results for author 'Пелевин' loaded successfully
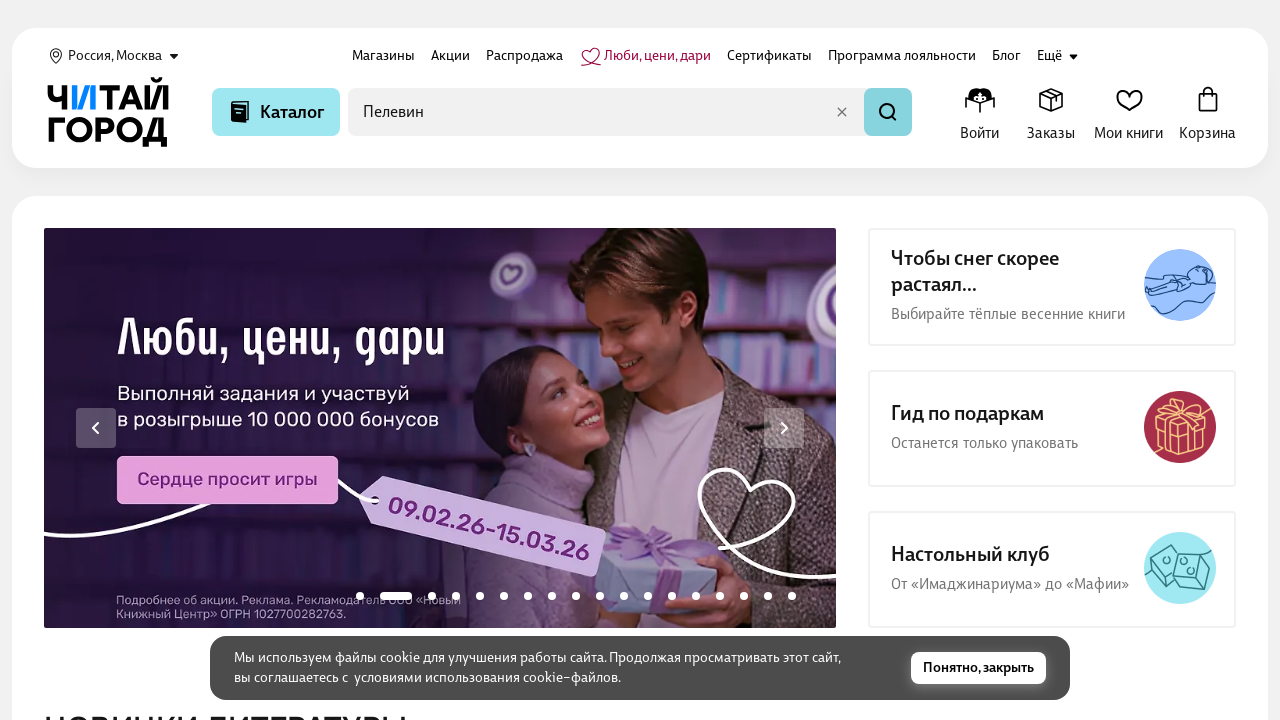

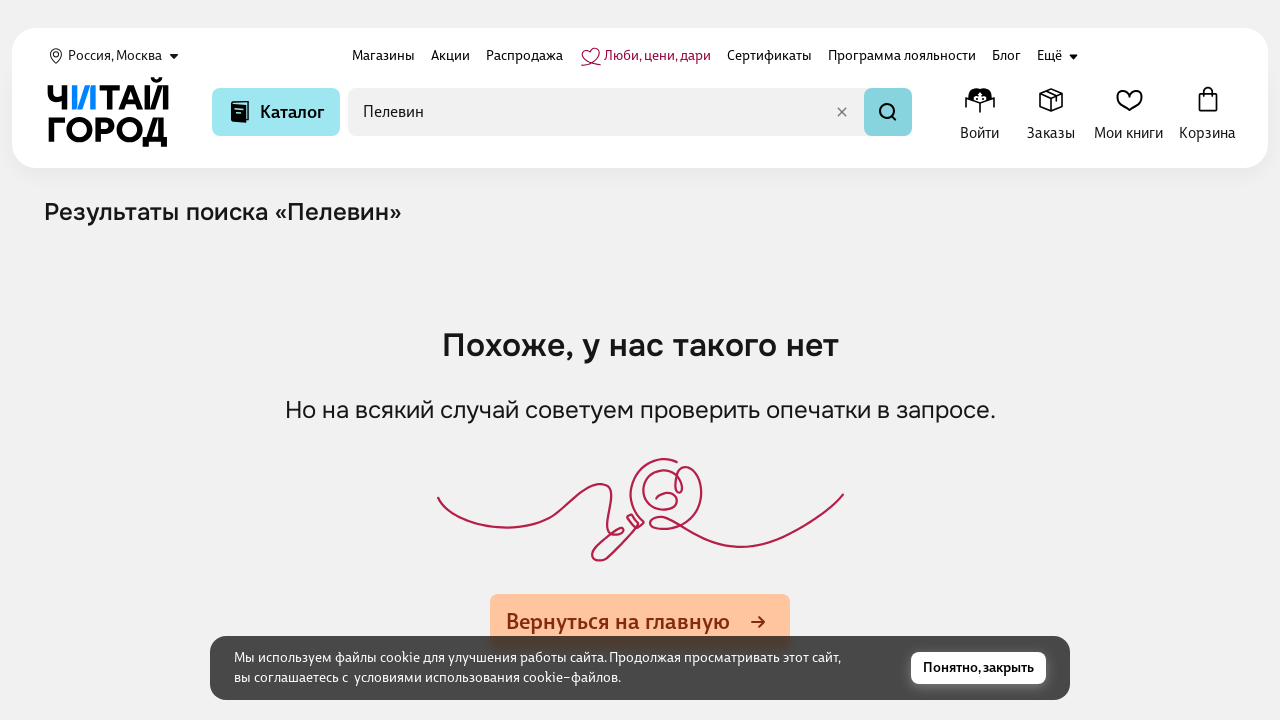